Navigates to the ALX programming school website and verifies the page title matches the expected Polish title

Starting URL: https://www.alx.pl

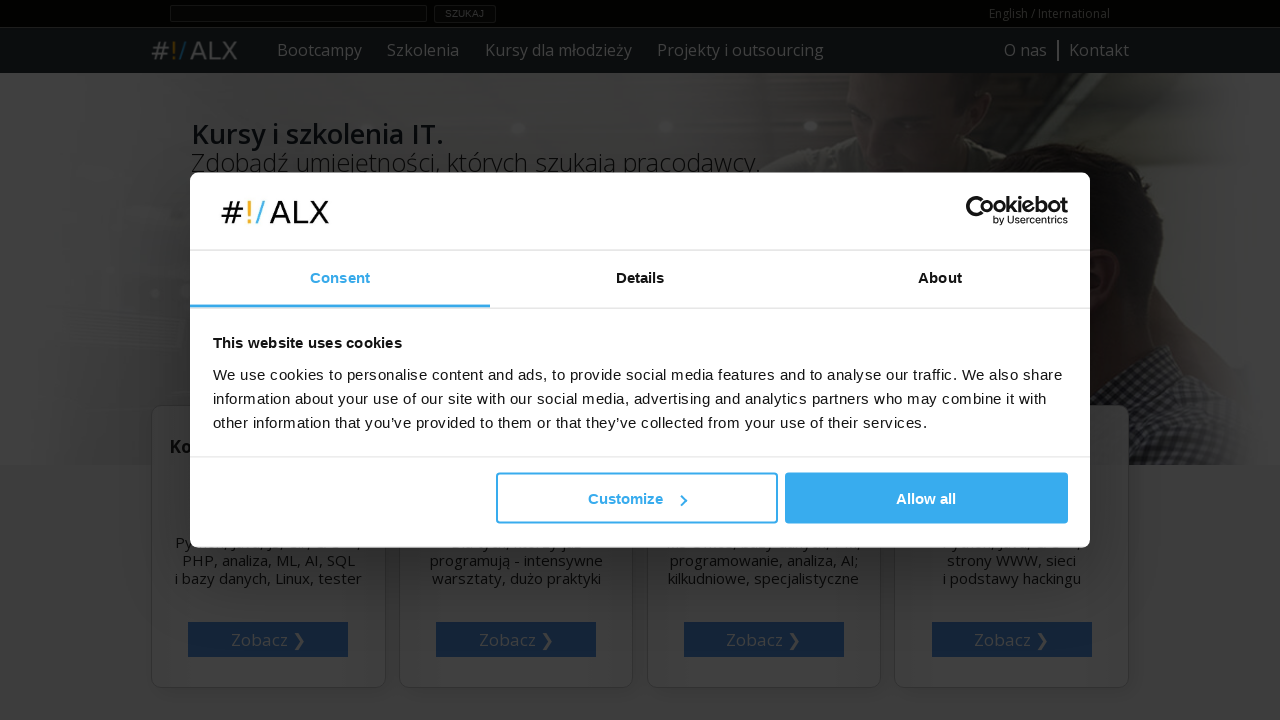

Navigated to ALX programming school website (https://www.alx.pl)
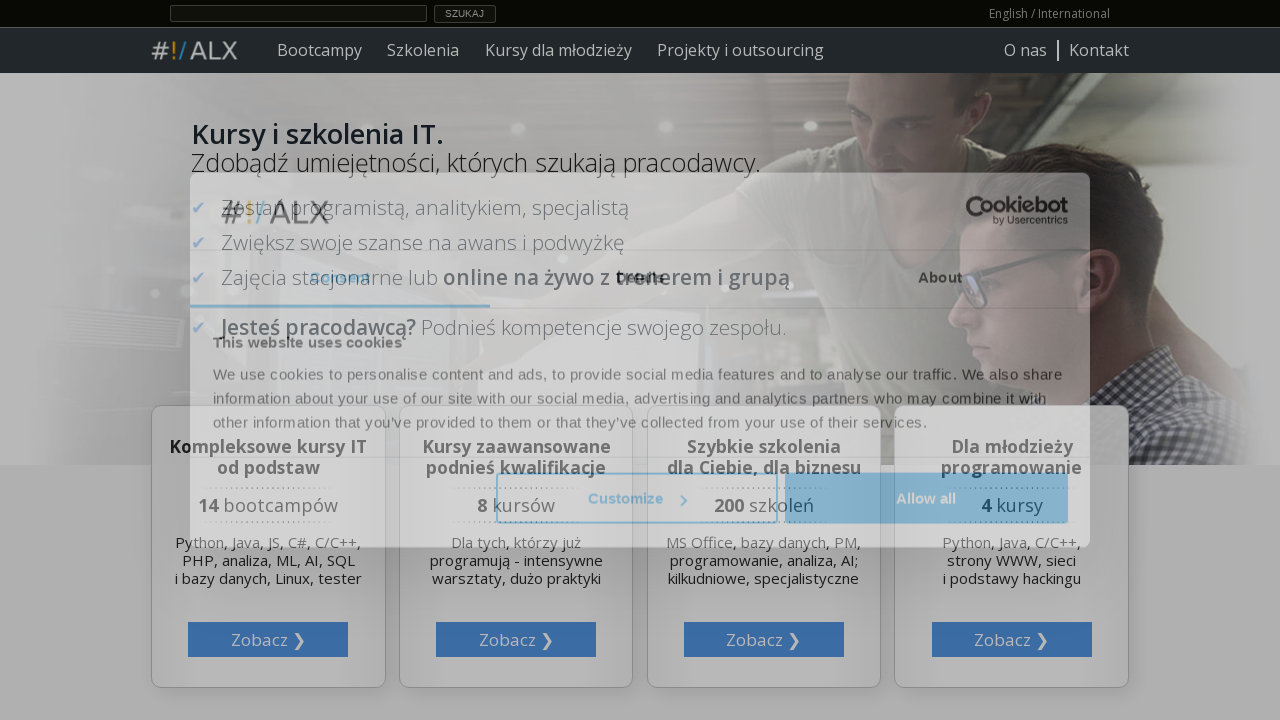

Verified page title matches expected Polish title: 'ALX – szkoła programowania, szkolenia IT i kursy informatyczne'
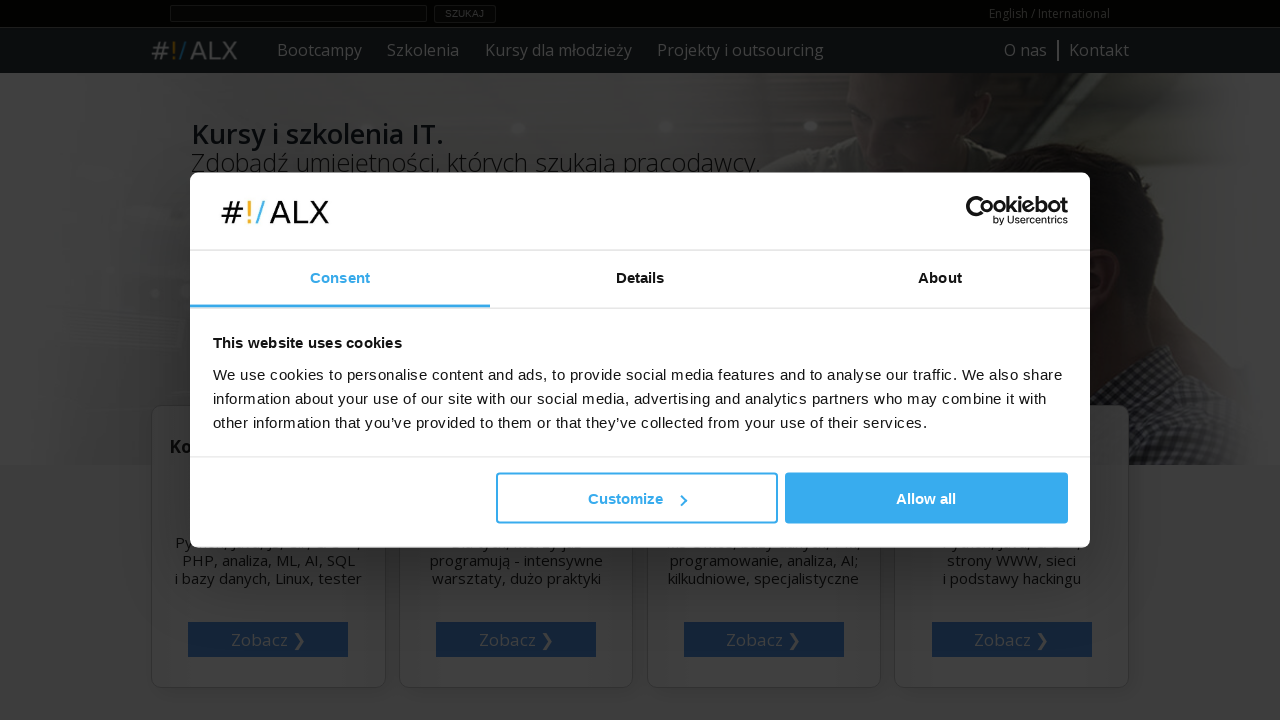

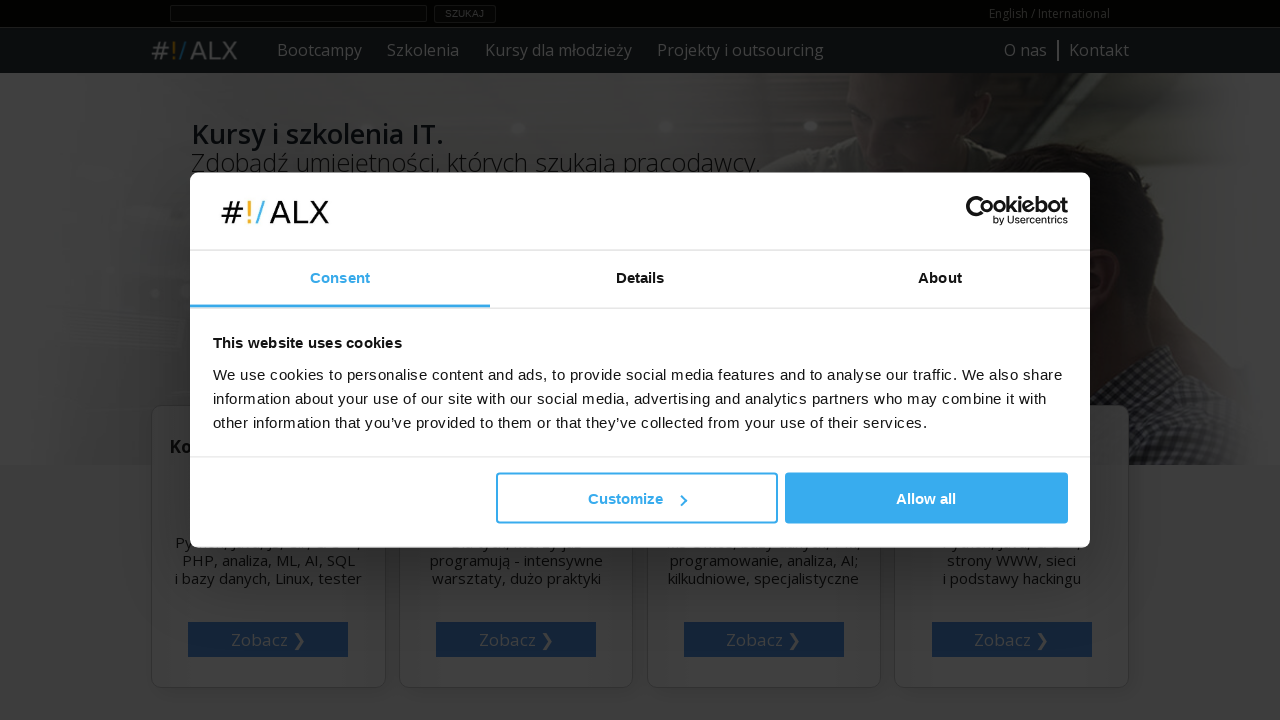